Tests window switching functionality by opening a new window through a link click and switching between parent and child windows

Starting URL: http://the-internet.herokuapp.com/windows

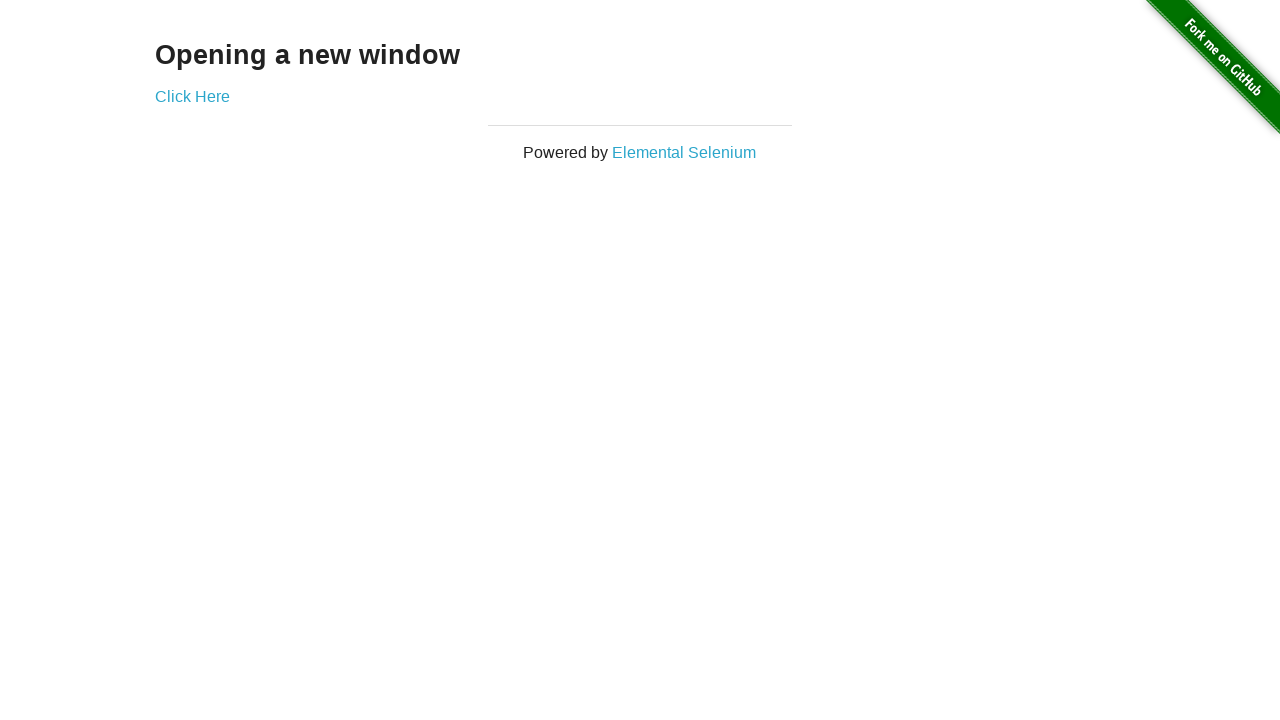

Clicked 'Click Here' link to open new window at (192, 96) on text=Click Here
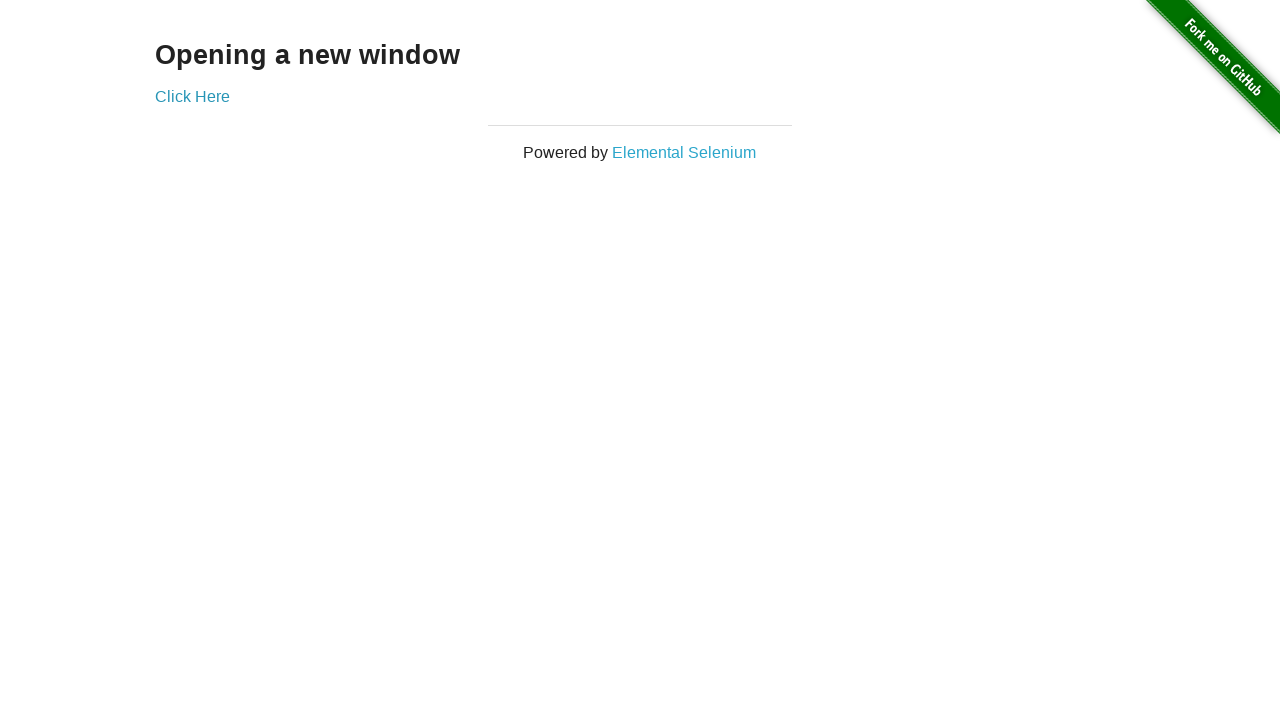

New window opened and page object captured
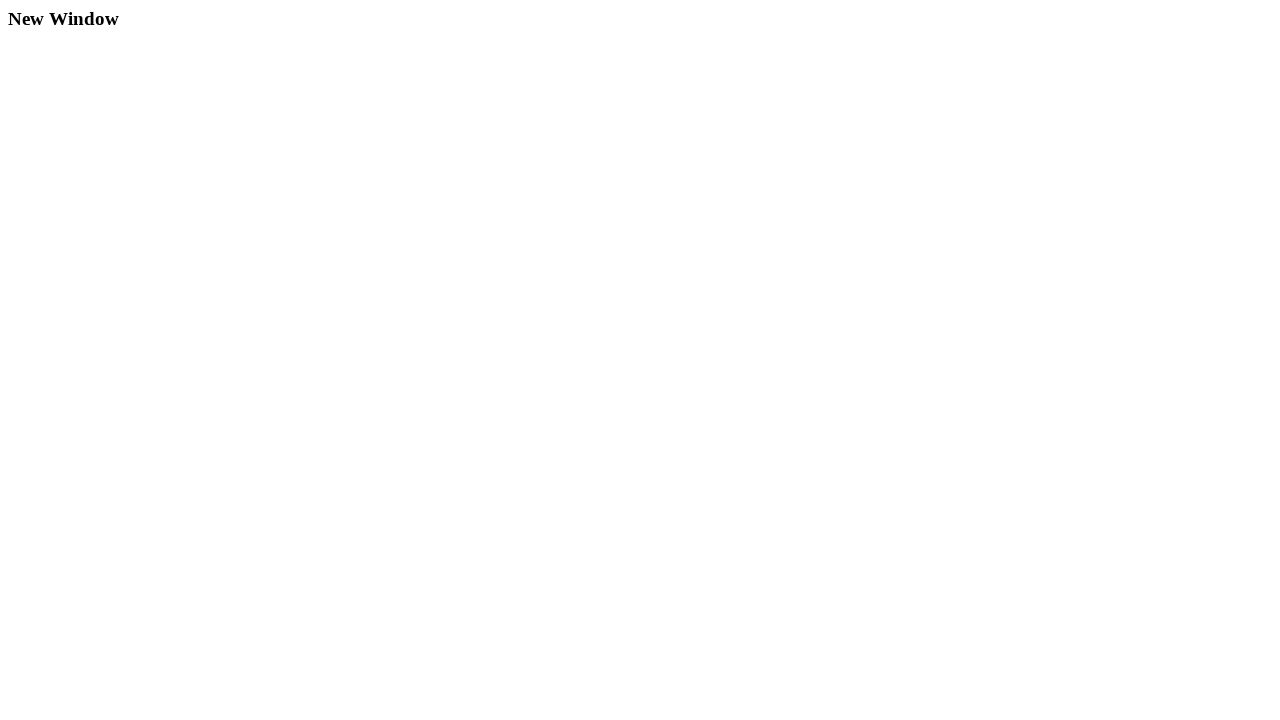

Retrieved child window title: New Window
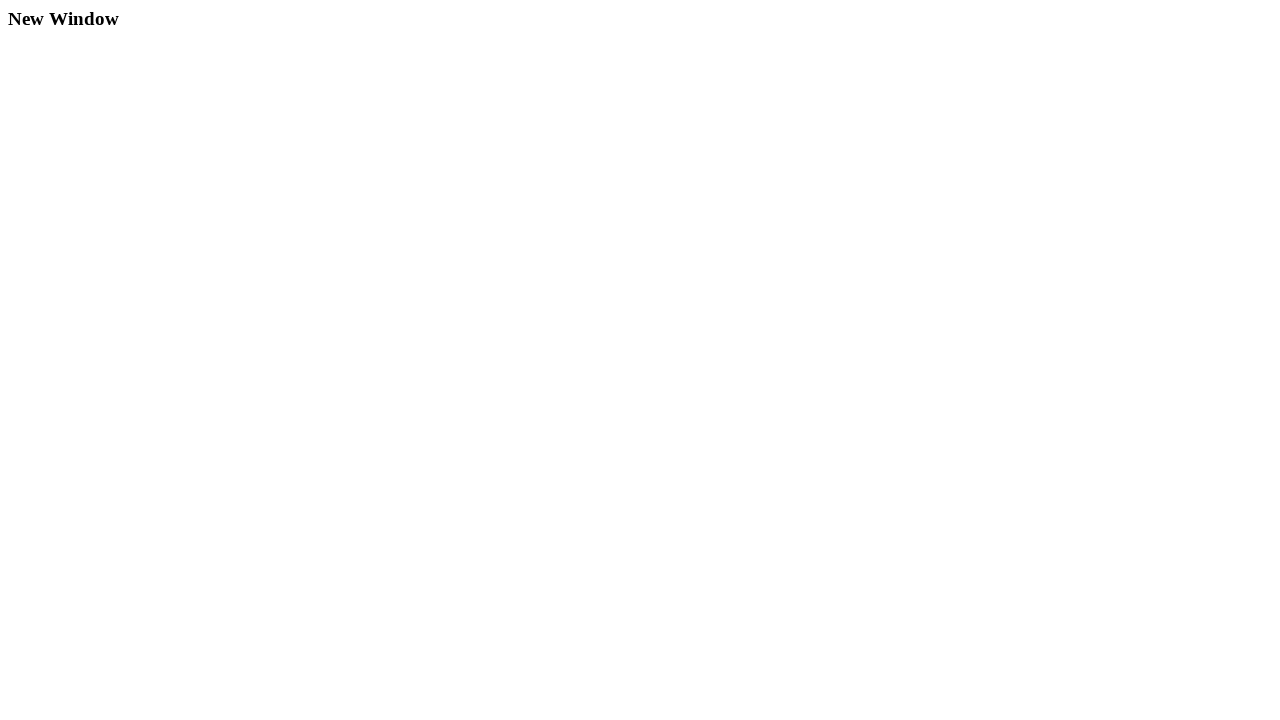

Retrieved parent window title: The Internet
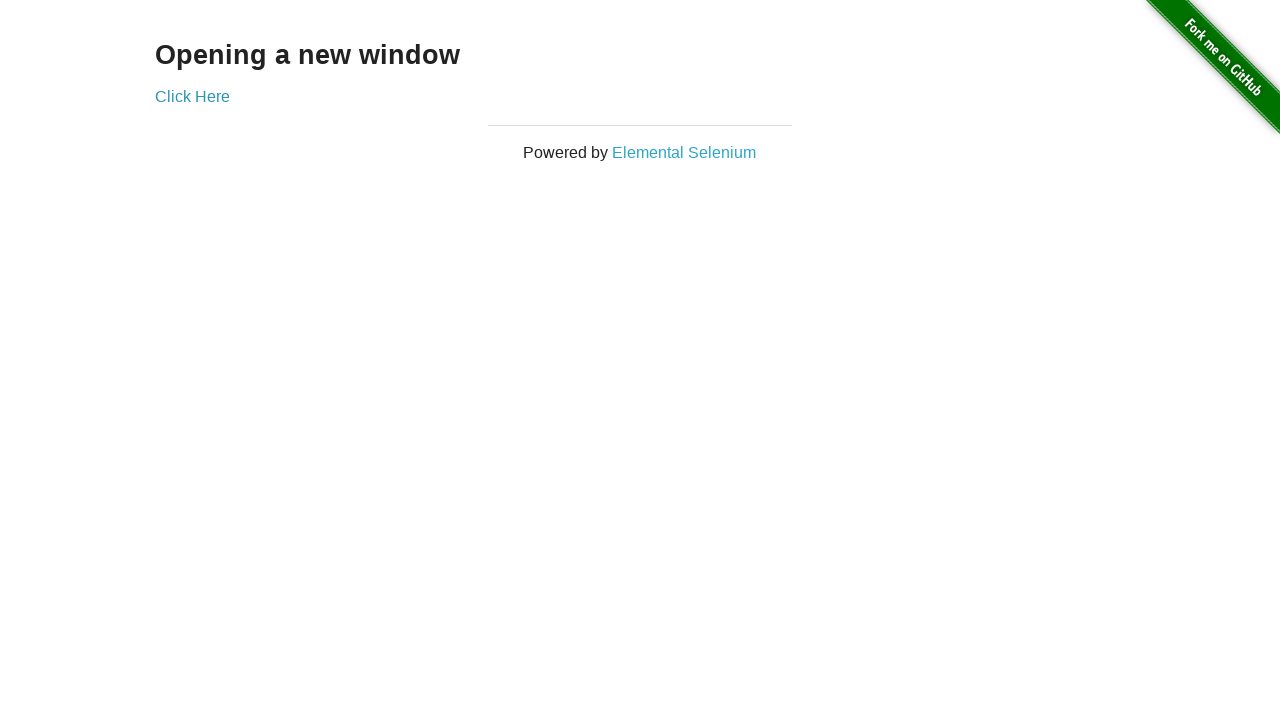

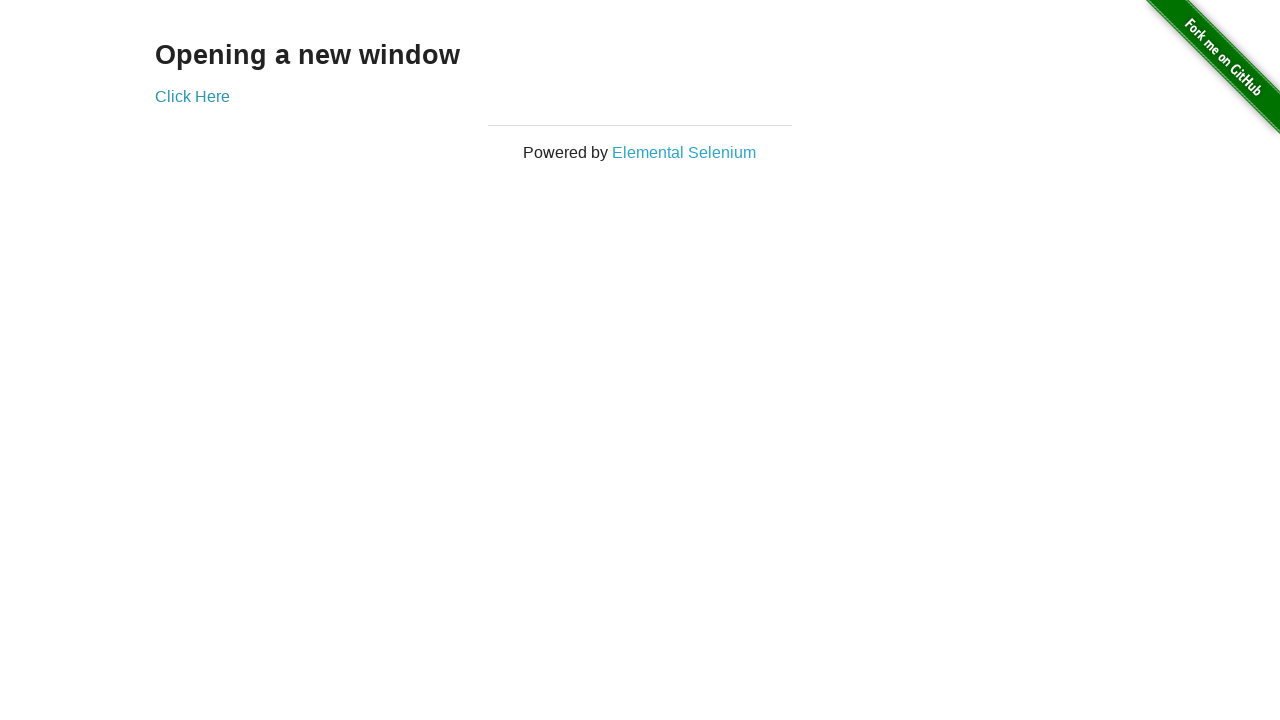